Tests checkbox functionality by selecting the last two checkboxes on a form, then unselecting all selected checkboxes

Starting URL: https://testautomationpractice.blogspot.com/

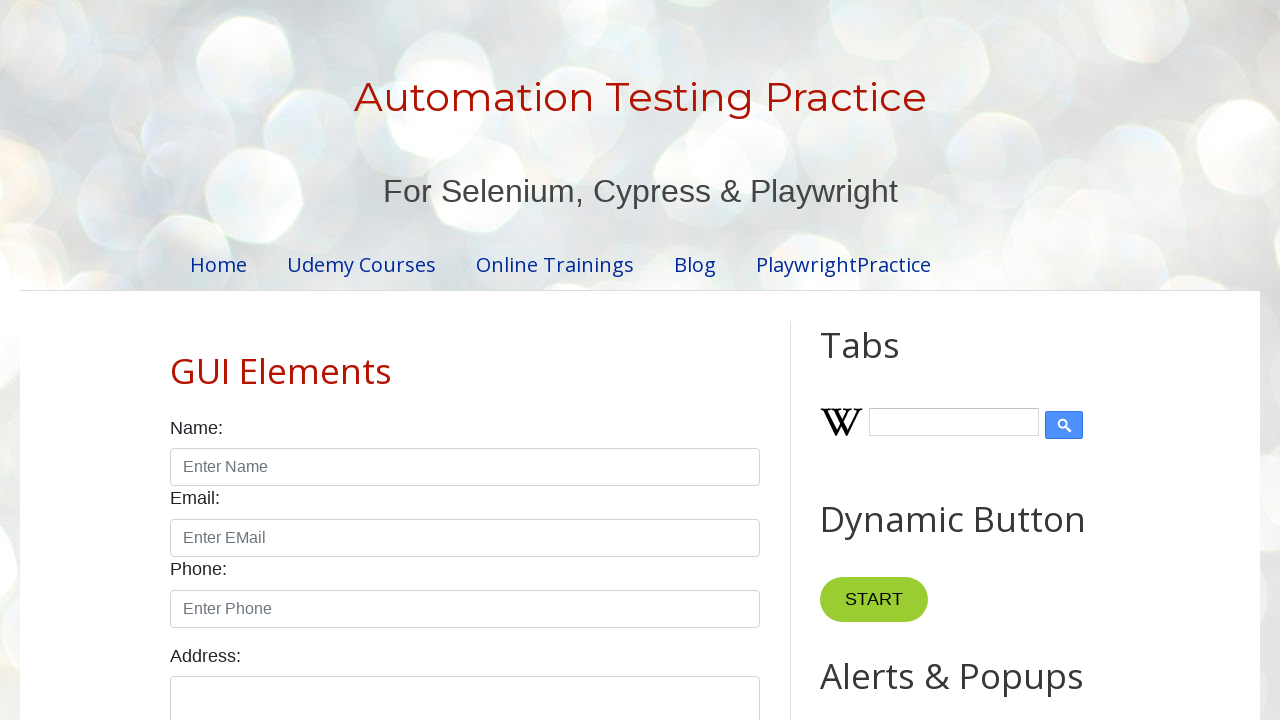

Located all checkboxes on the form
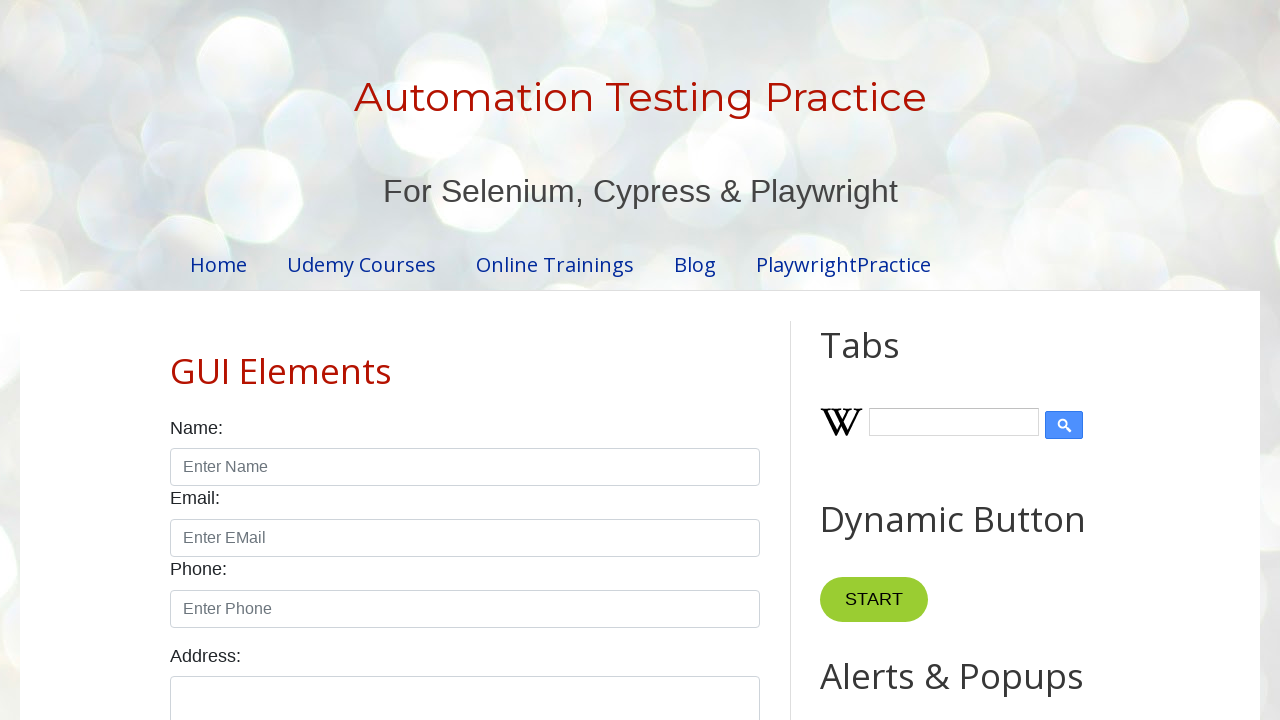

Waited for first checkbox to become visible
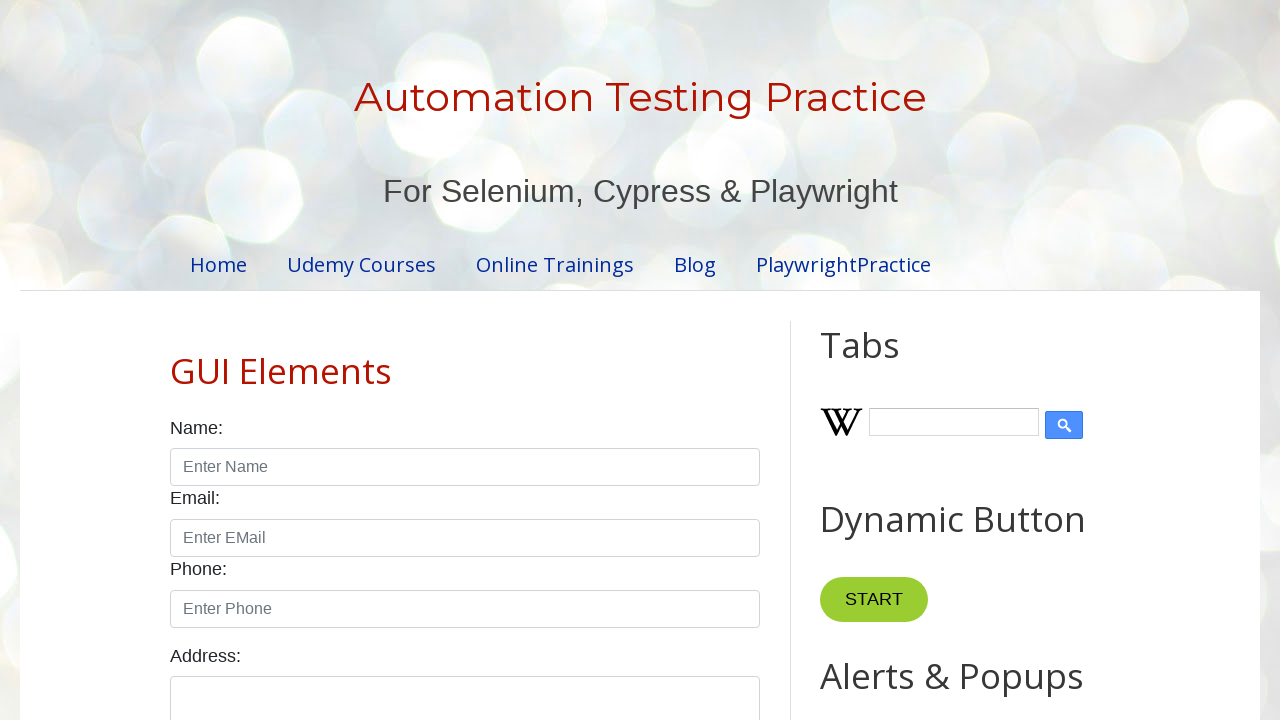

Found 7 checkboxes on the form
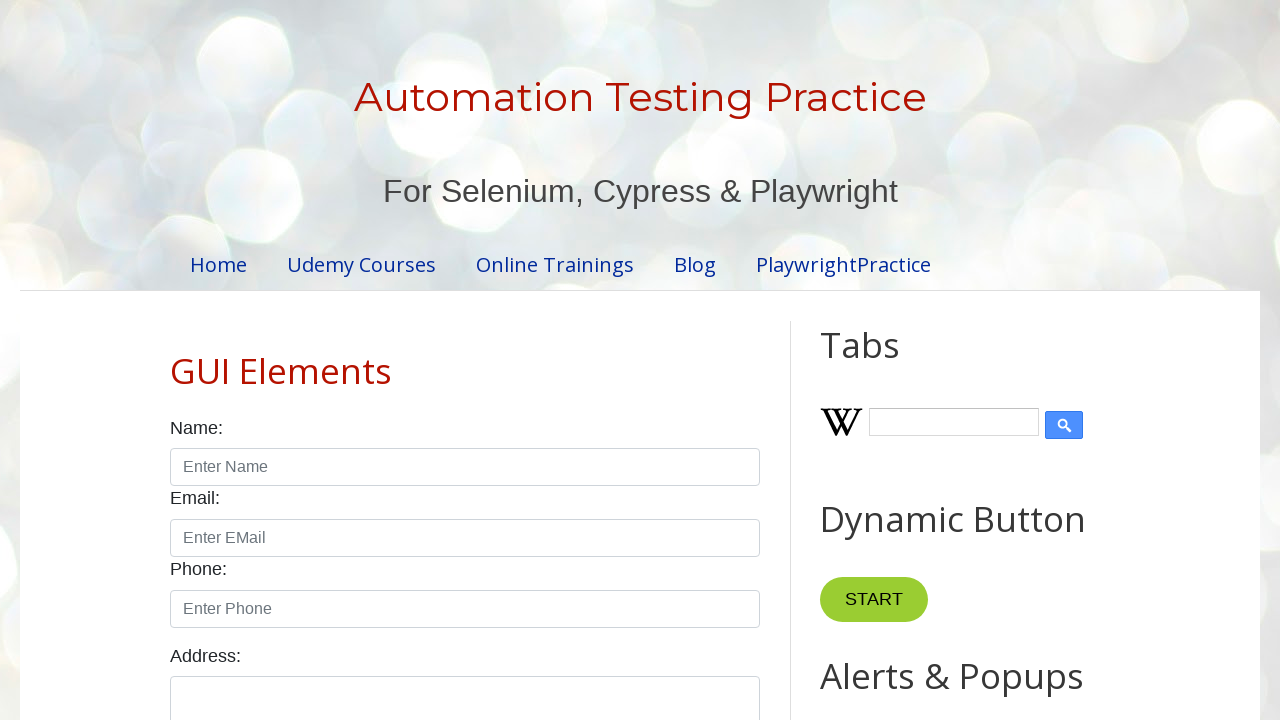

Selected checkbox 6 (one of the last two) at (176, 361) on xpath=//input[@class='form-check-input' and @type='checkbox'] >> nth=5
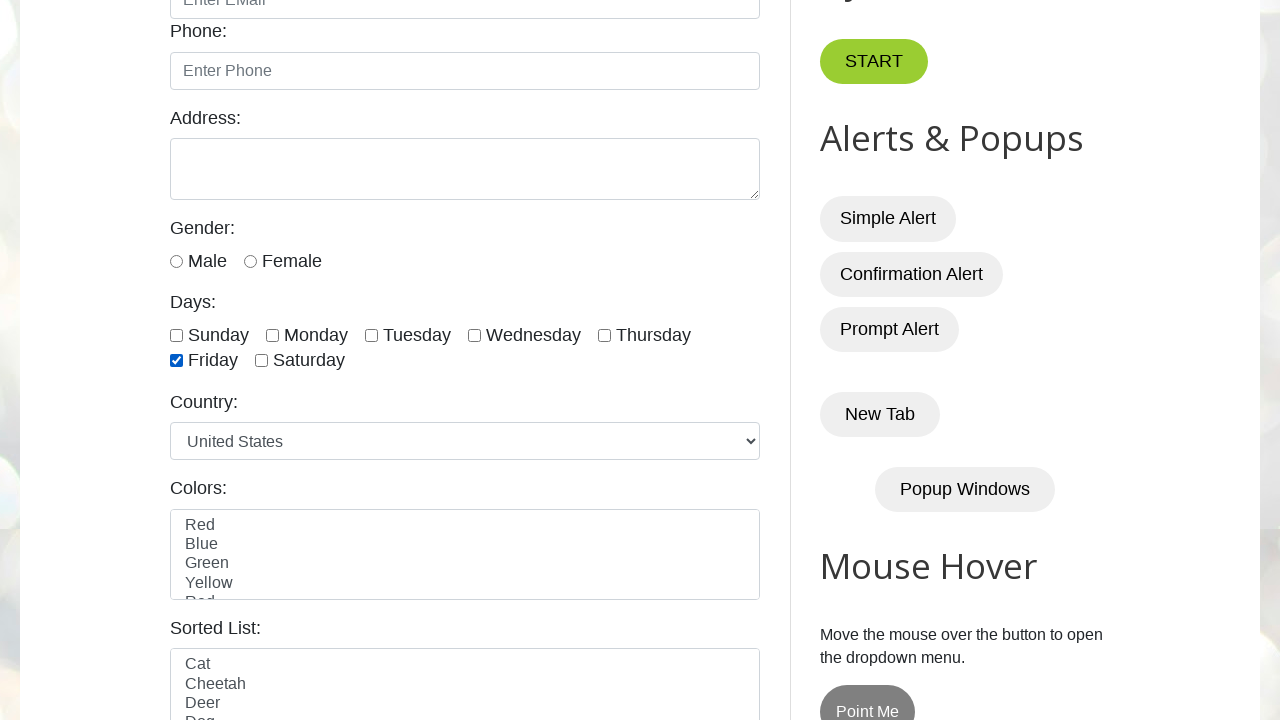

Selected checkbox 7 (one of the last two) at (262, 361) on xpath=//input[@class='form-check-input' and @type='checkbox'] >> nth=6
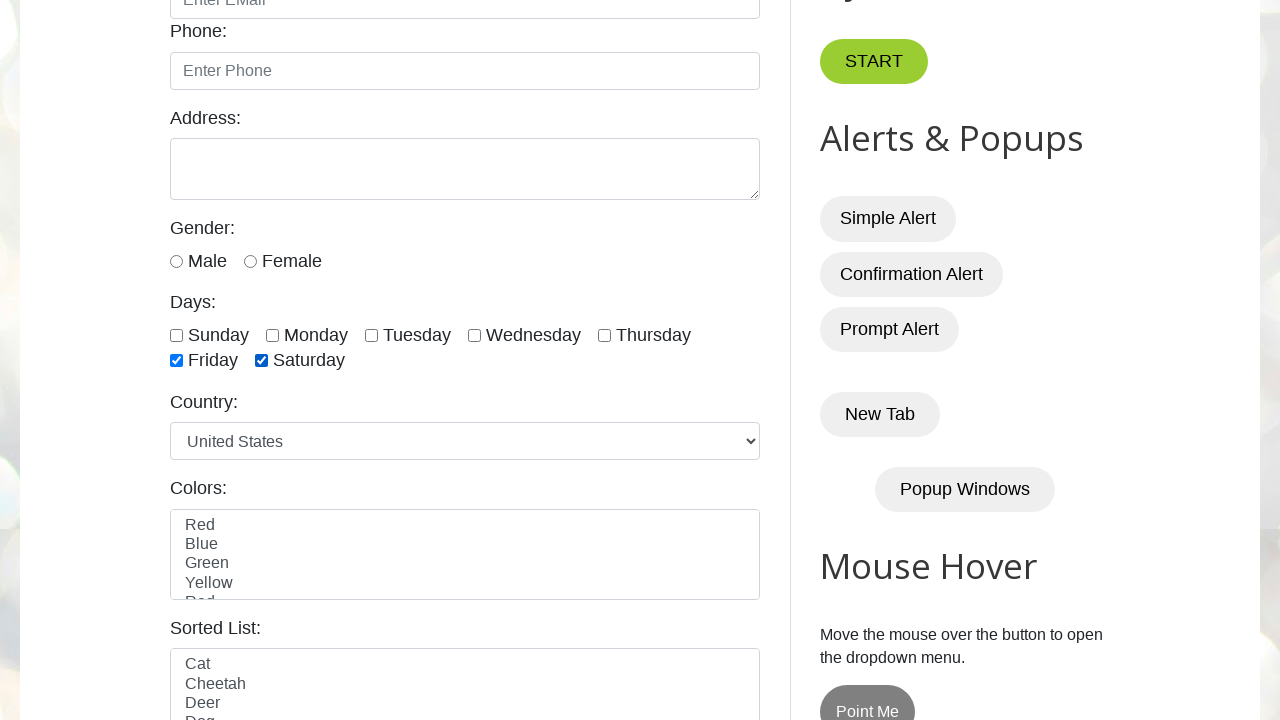

Unchecked checkbox 6 at (176, 361) on xpath=//input[@class='form-check-input' and @type='checkbox'] >> nth=5
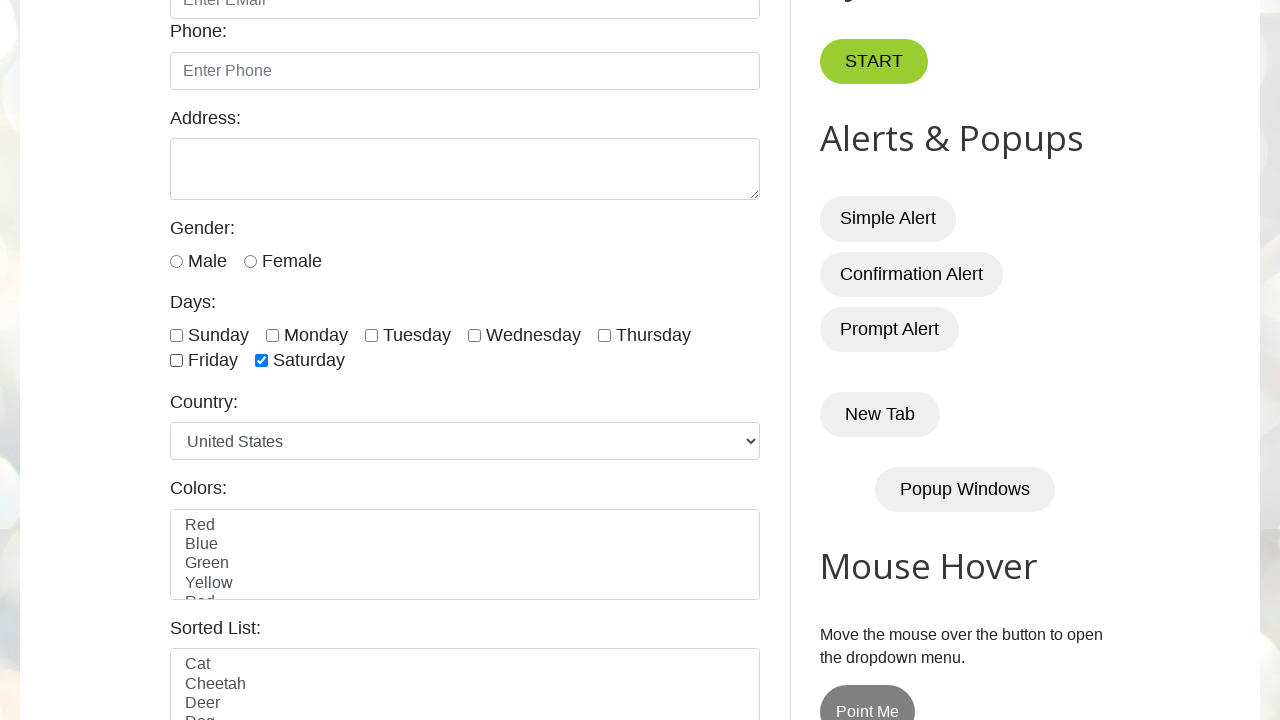

Unchecked checkbox 7 at (262, 361) on xpath=//input[@class='form-check-input' and @type='checkbox'] >> nth=6
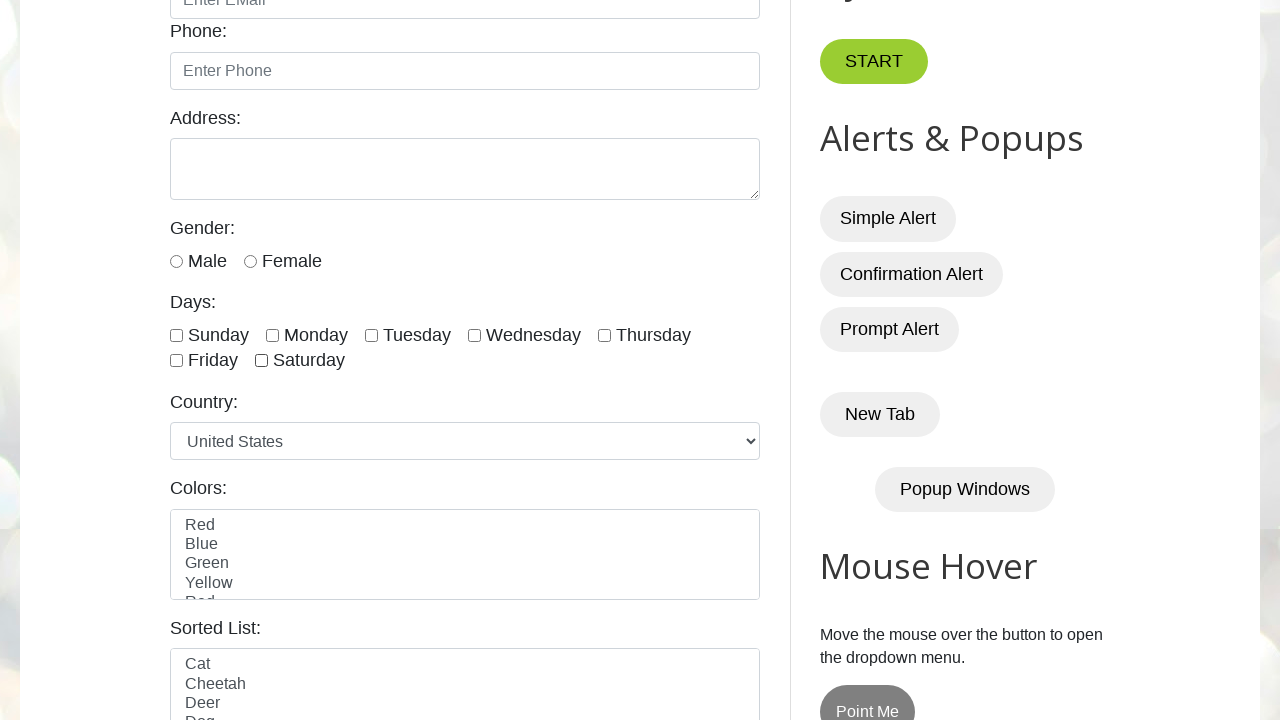

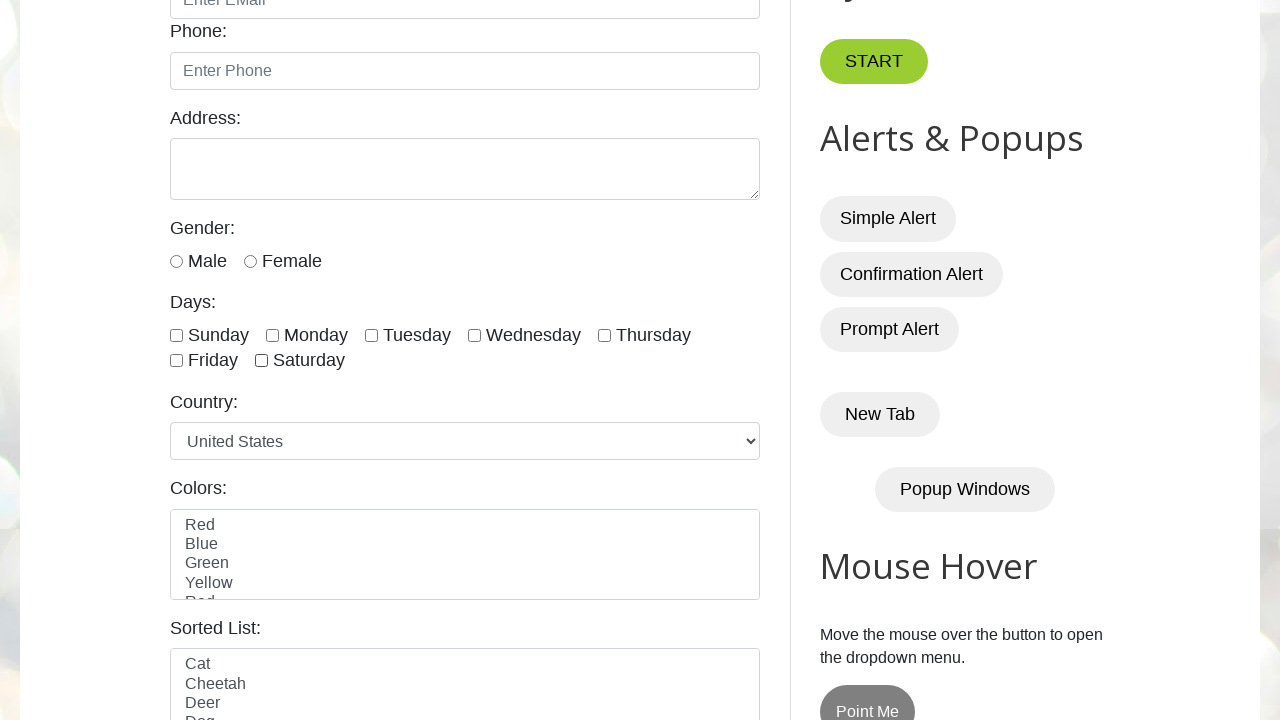